Tests multi-select dropdown functionality by selecting multiple options from a dropdown list

Starting URL: https://testpages.herokuapp.com/styled/basic-html-form-test.html

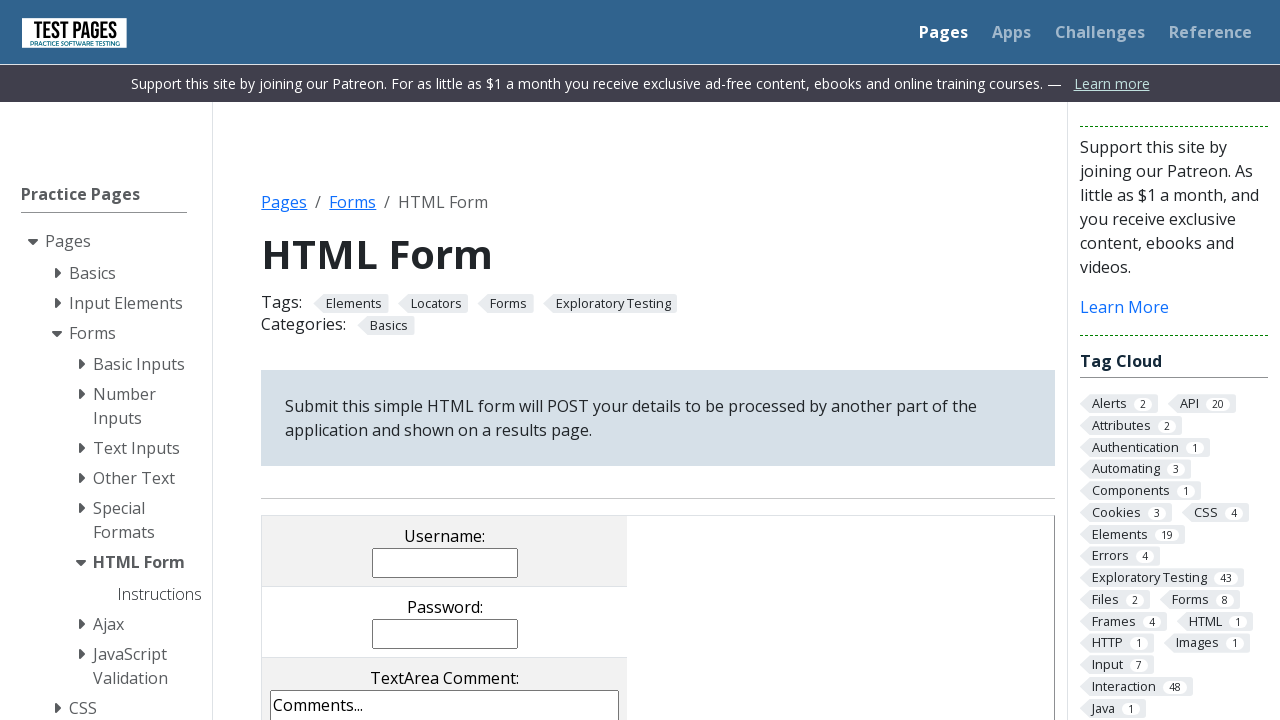

Located multi-select dropdown element
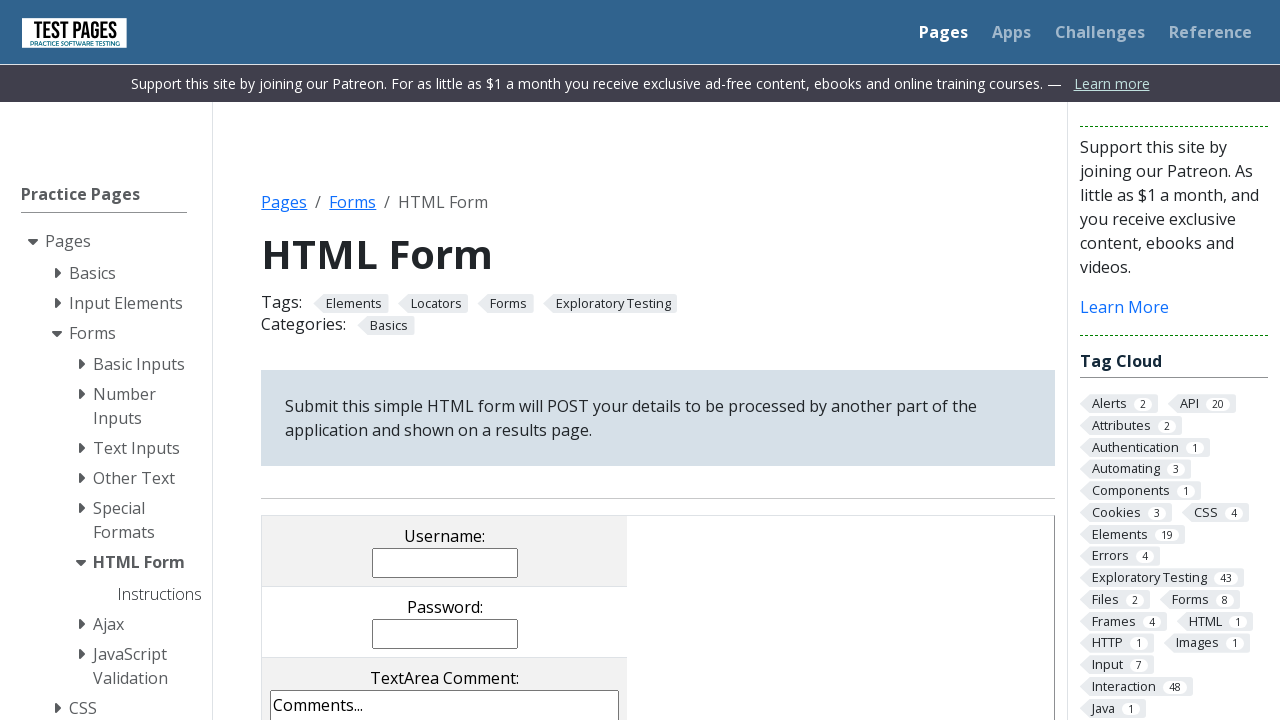

Scrolled dropdown into view
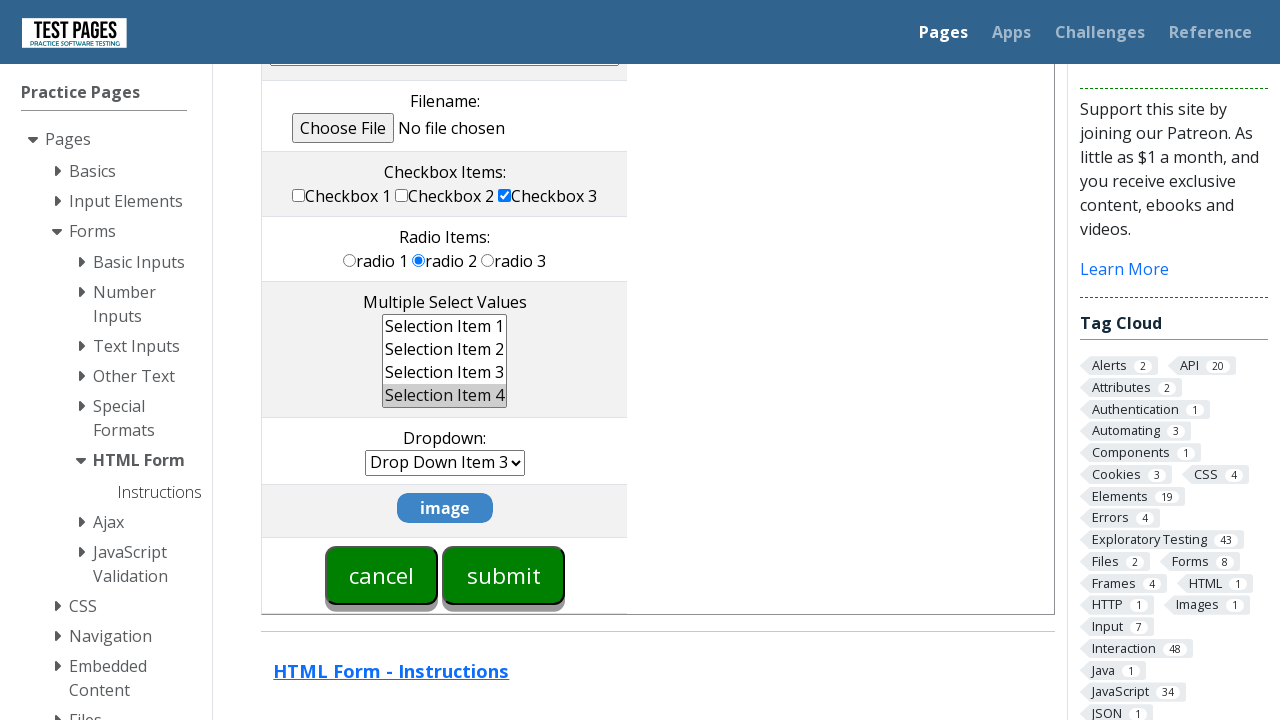

Selected 'Selection Item 1' from dropdown on [name='multipleselect[]']
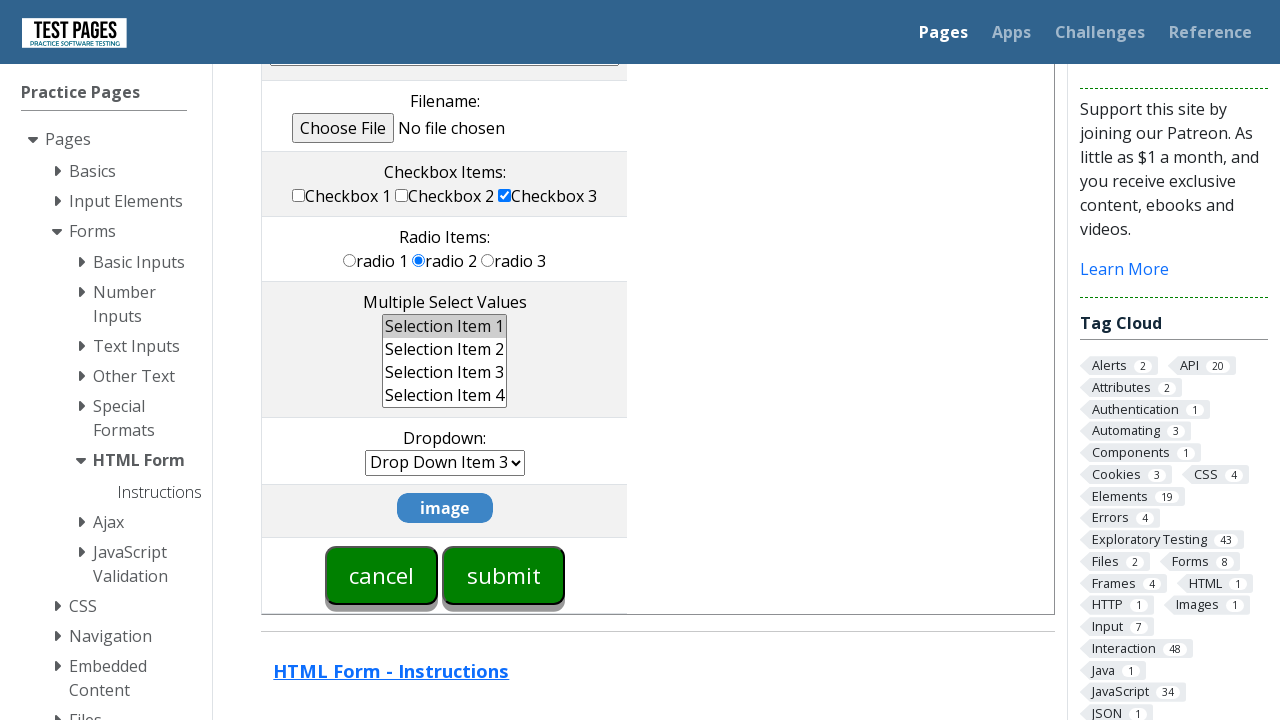

Selected 'Selection Item 2' from dropdown on [name='multipleselect[]']
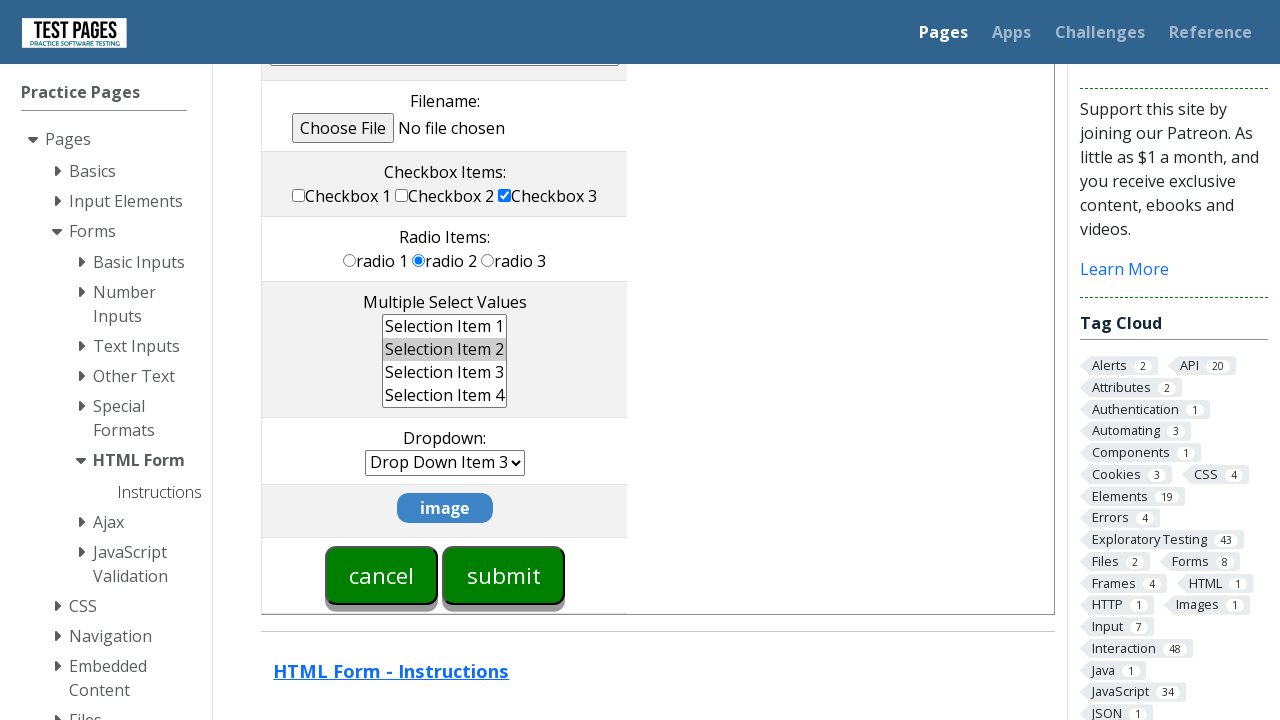

Selected 'Selection Item 3' from dropdown on [name='multipleselect[]']
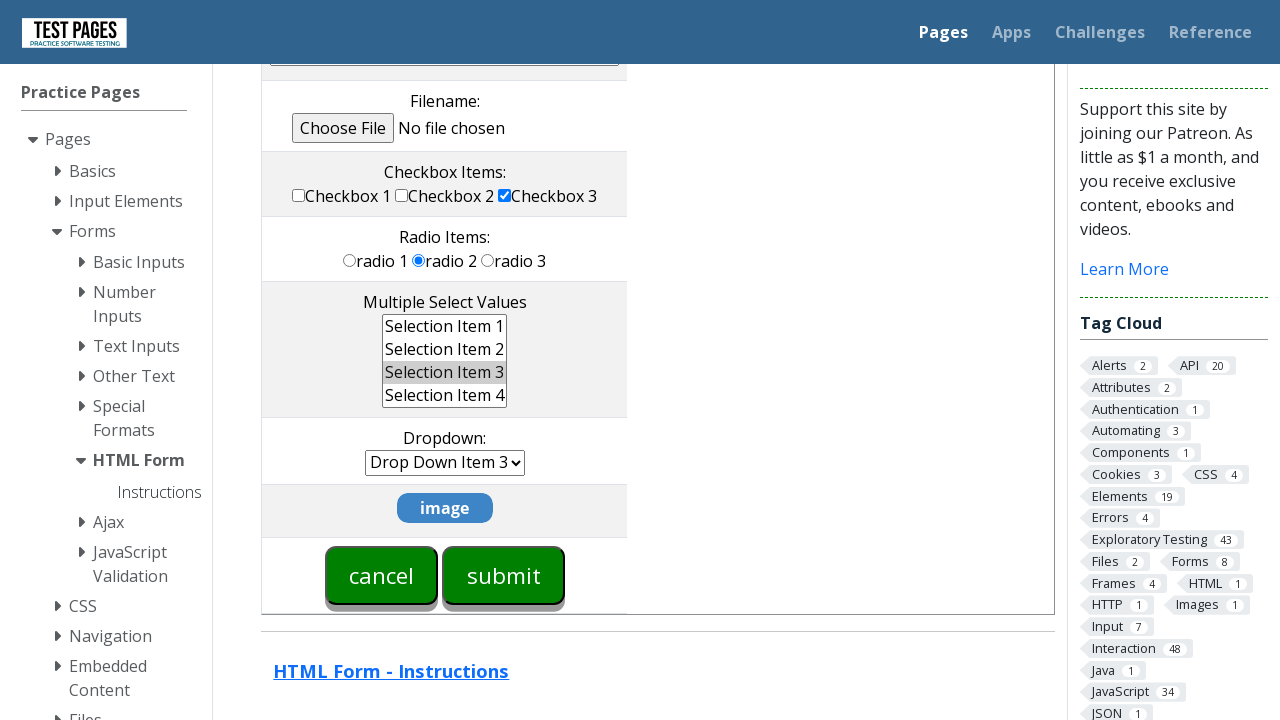

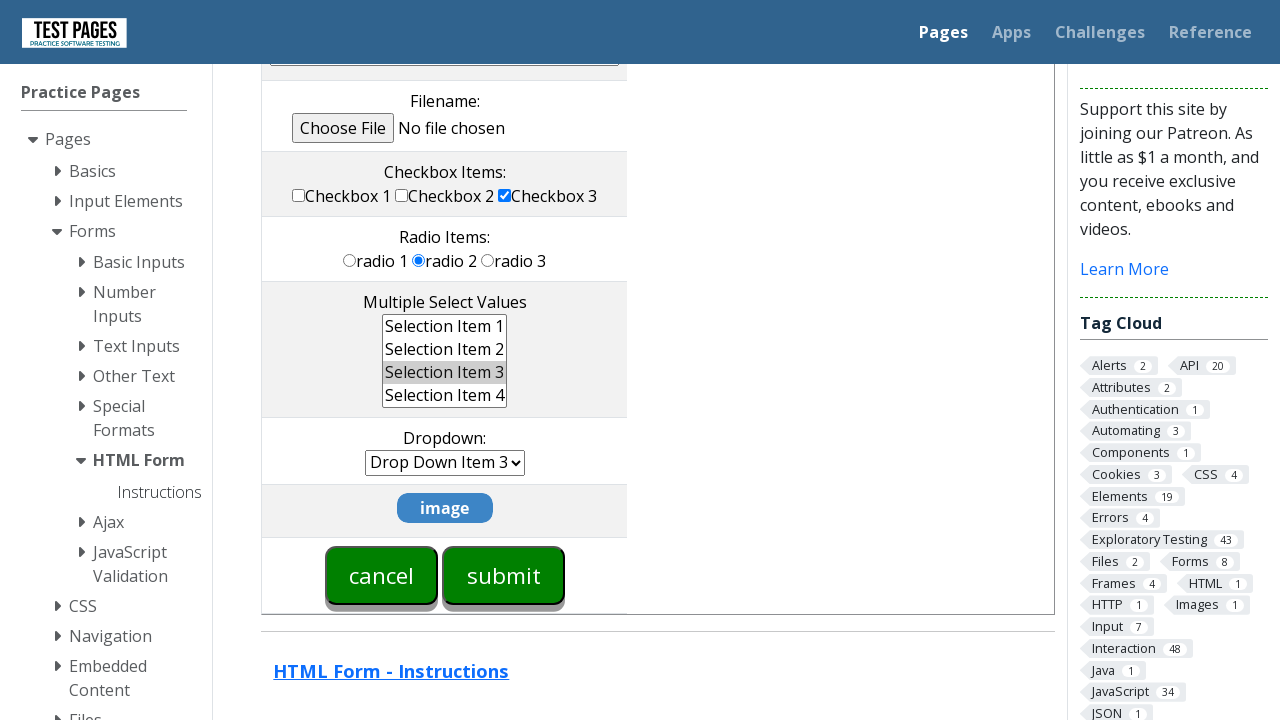